Tests file upload functionality by selecting a file and submitting the upload form on a practice testing website

Starting URL: https://practice.expandtesting.com/upload

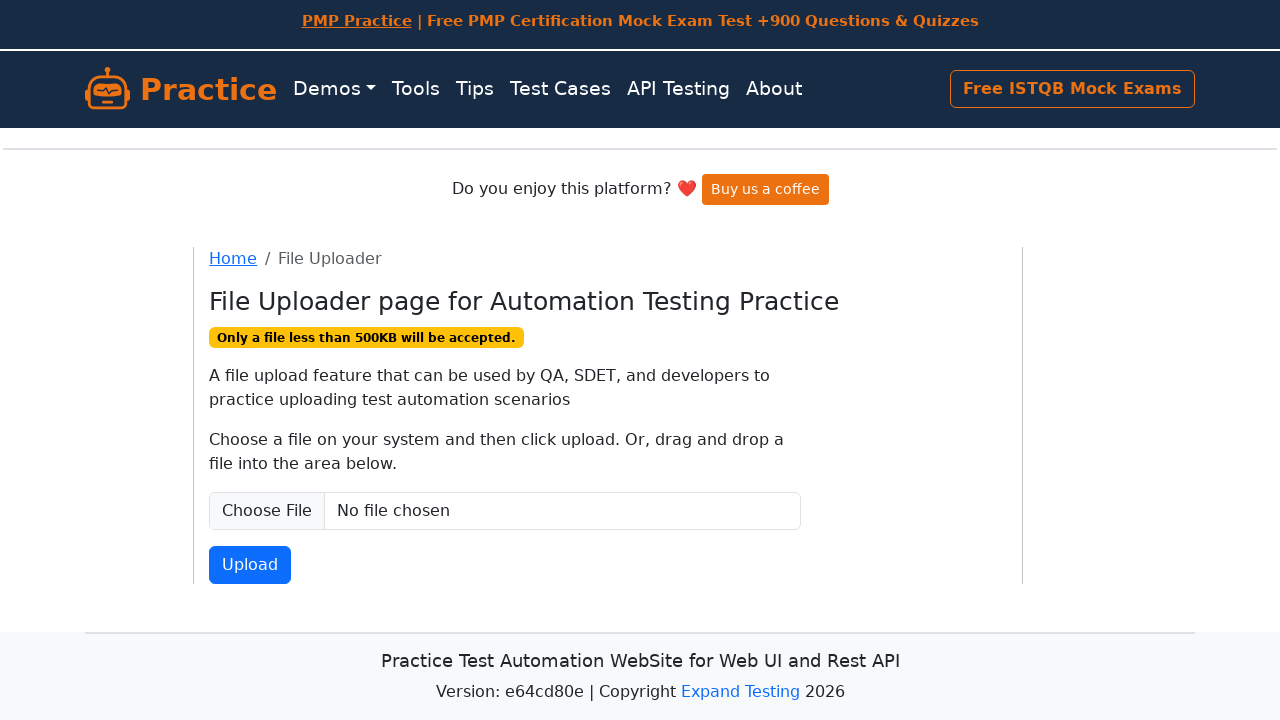

Created temporary test file for upload
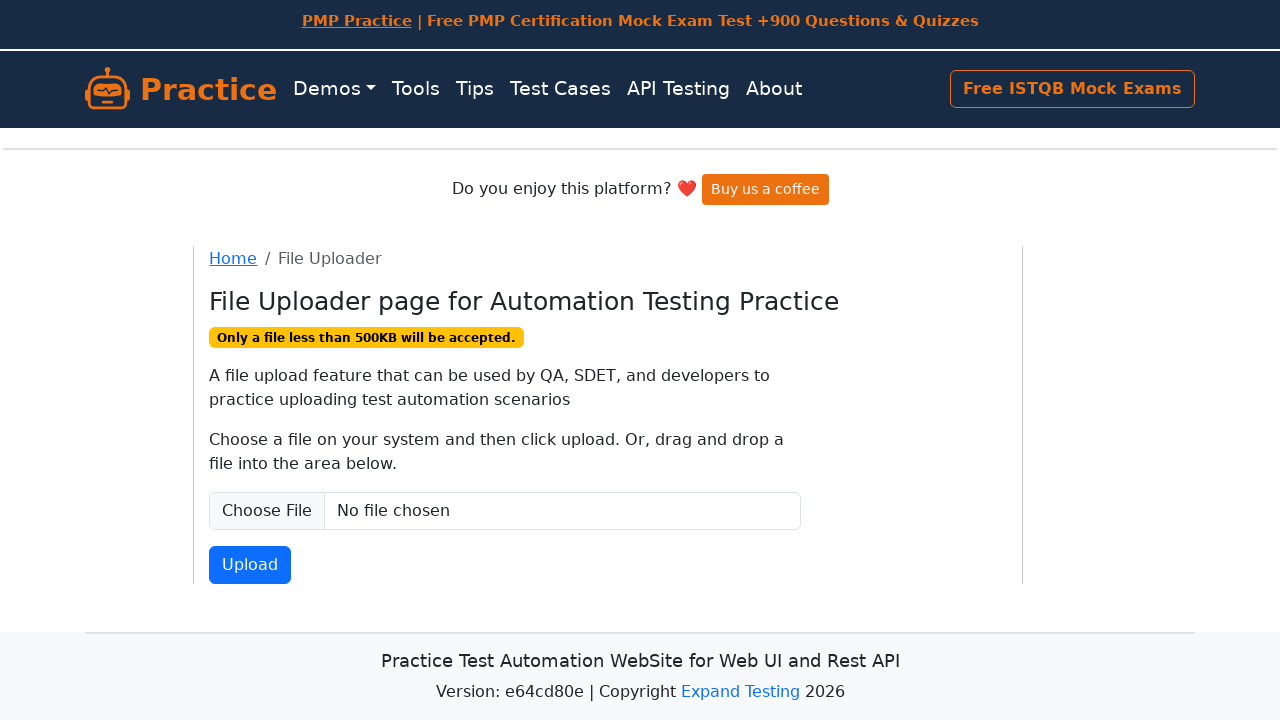

Selected temporary file in file input element
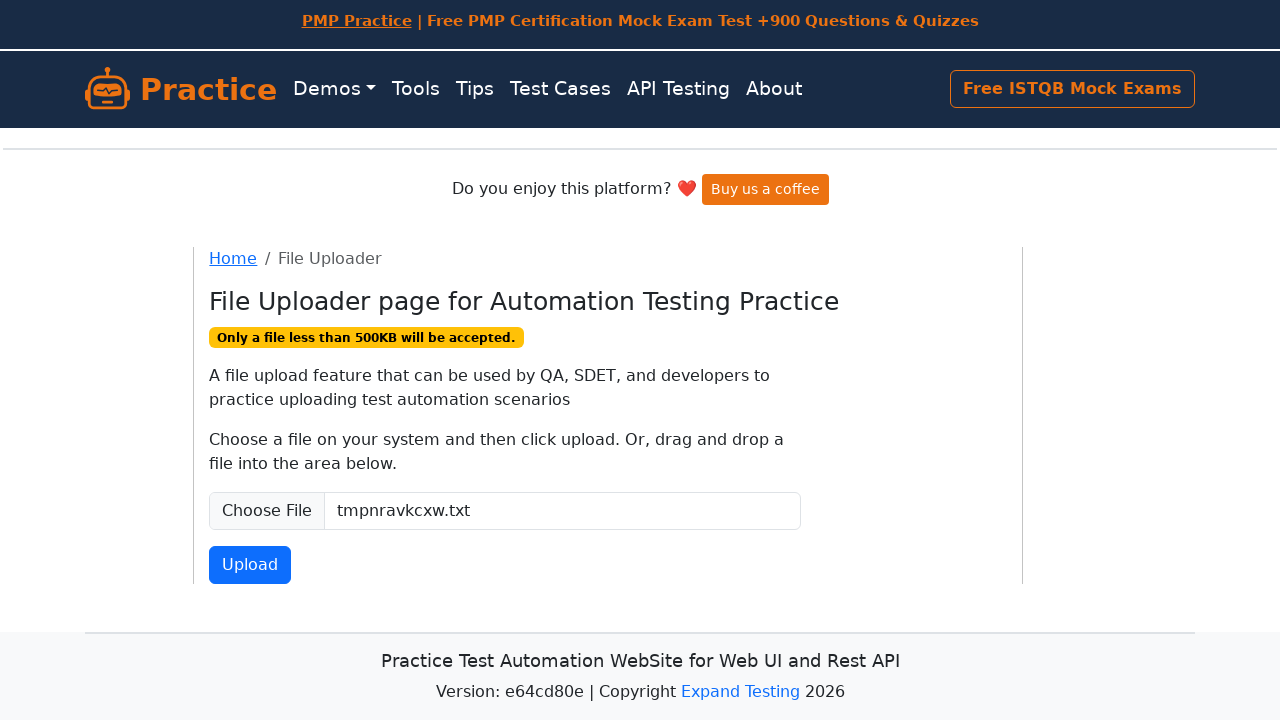

Clicked submit button to upload file at (250, 565) on #fileSubmit
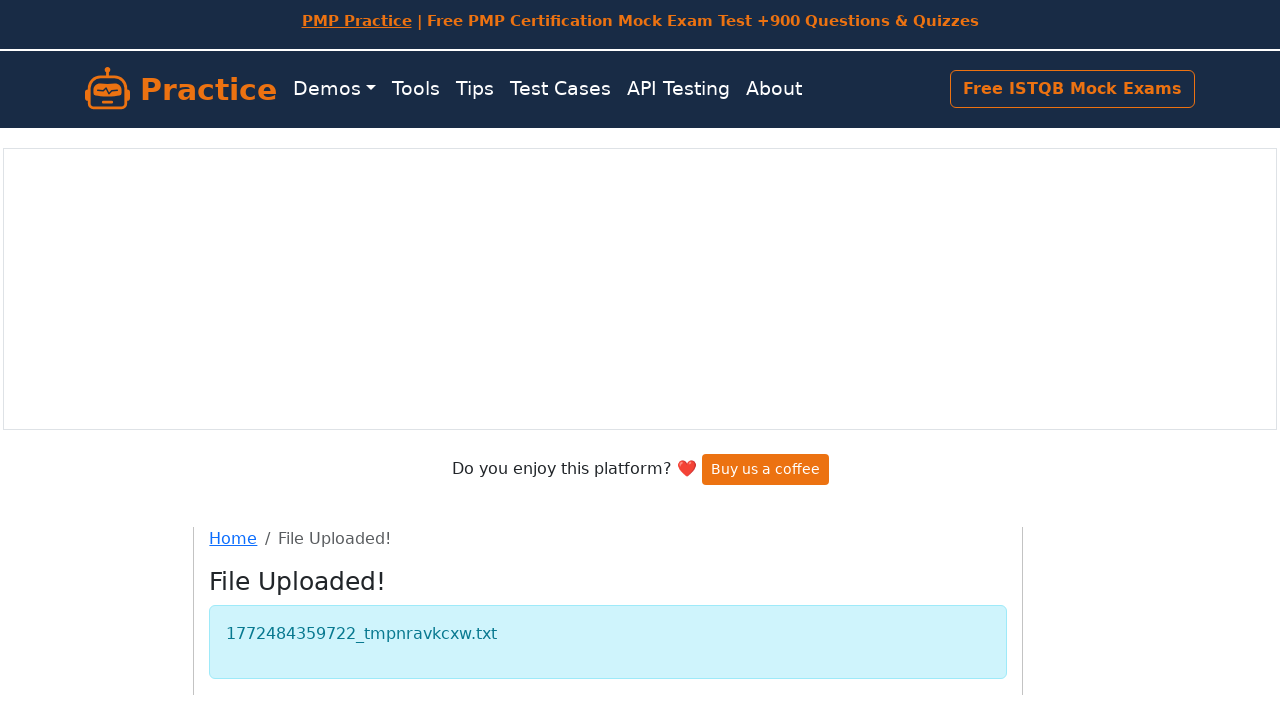

File upload confirmation message appeared
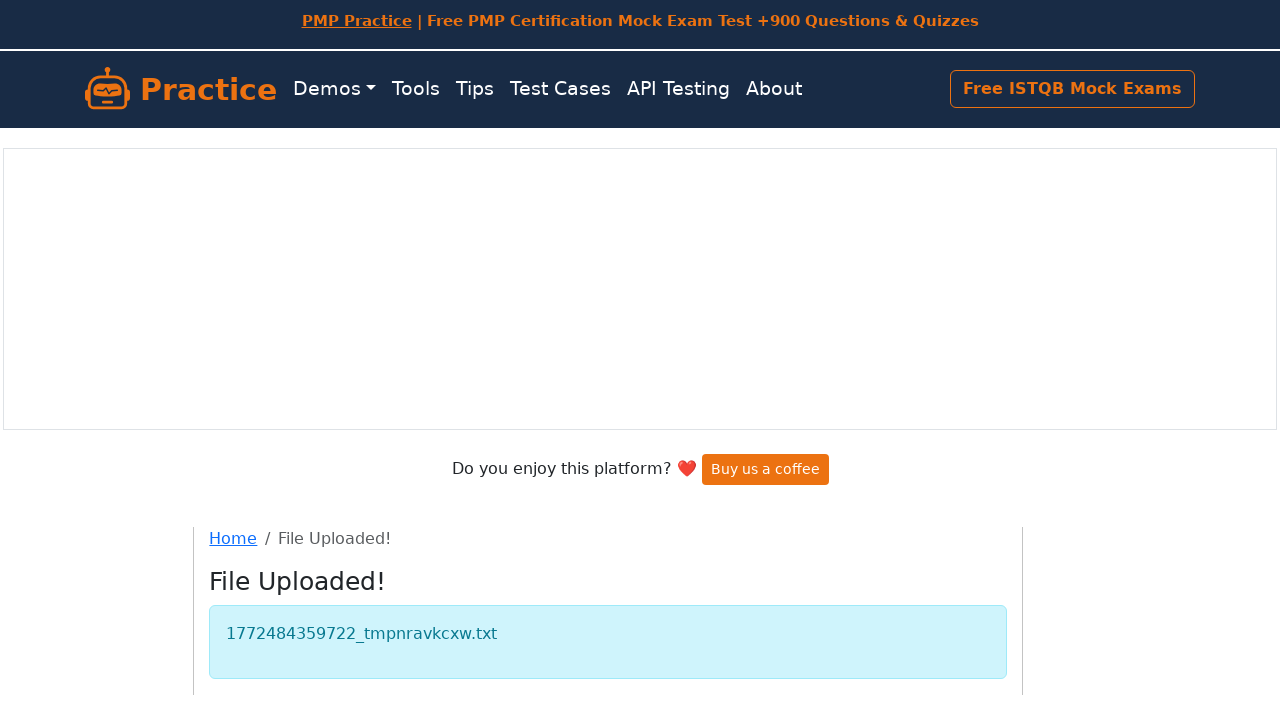

Cleaned up temporary file
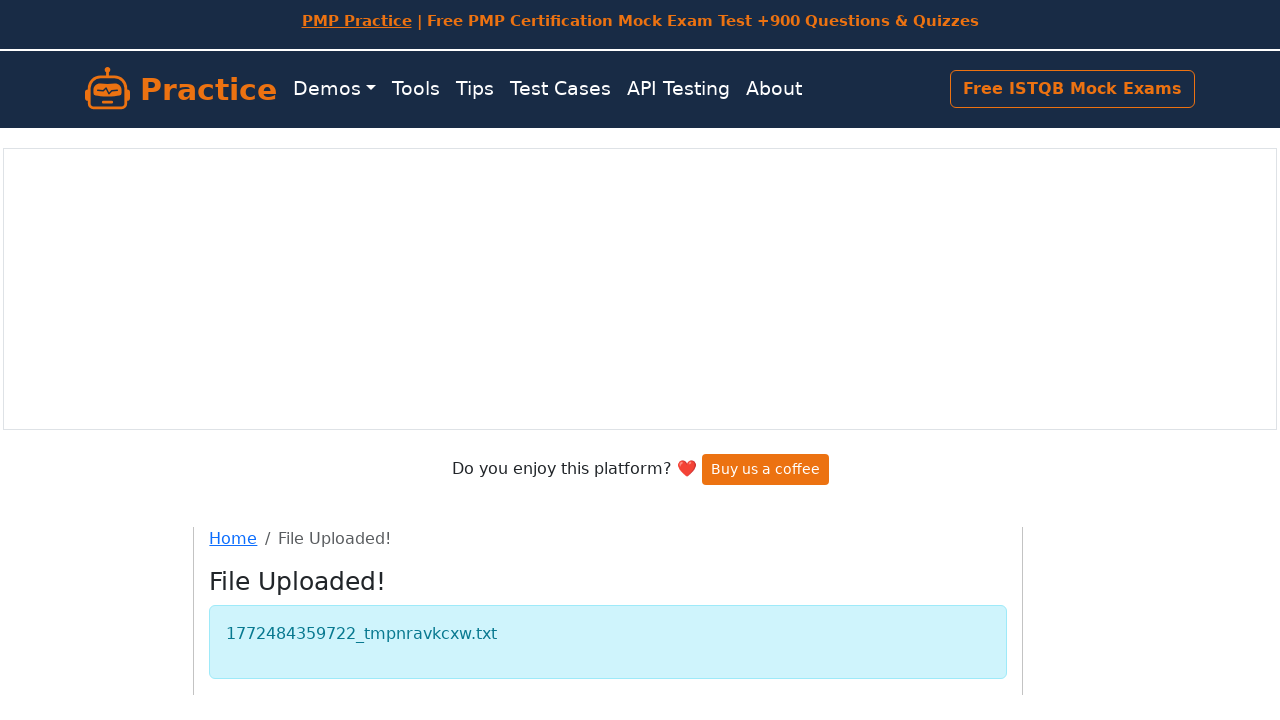

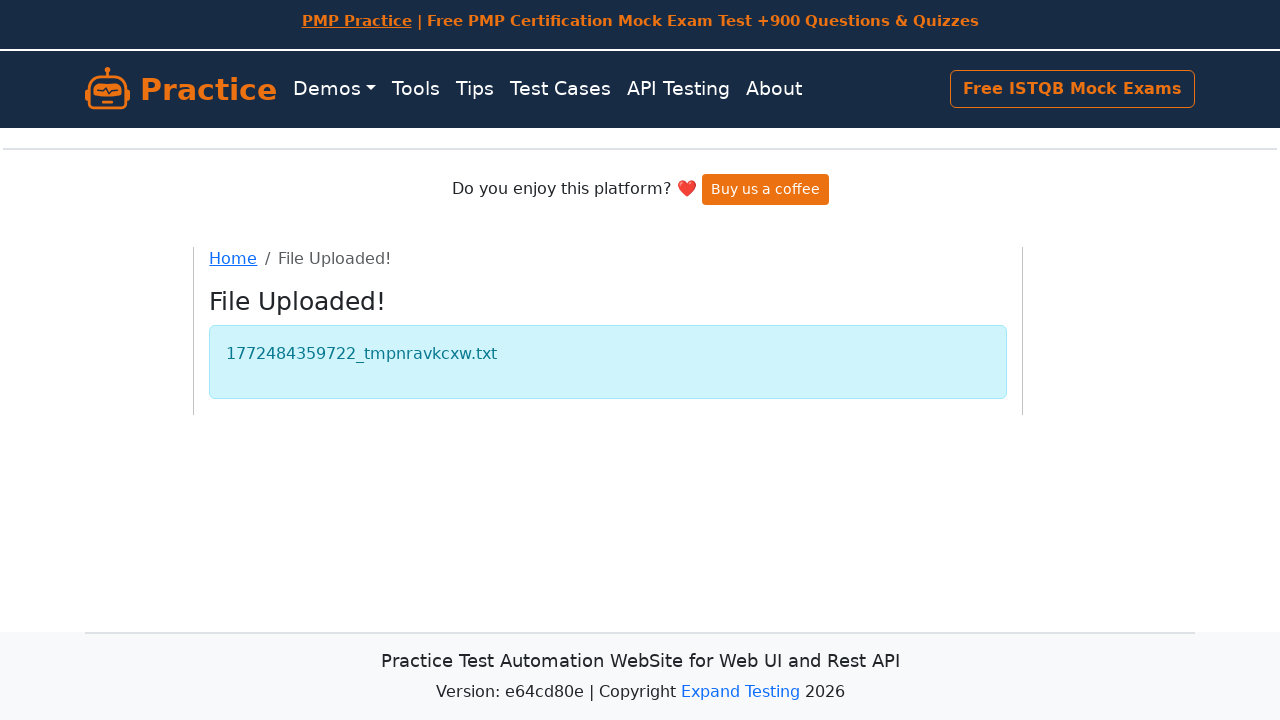